Tests the domain search functionality on namegrep.com by entering a regex pattern in the search field, submitting the form, and waiting for search results to load with scroll-based lazy loading.

Starting URL: https://namegrep.com

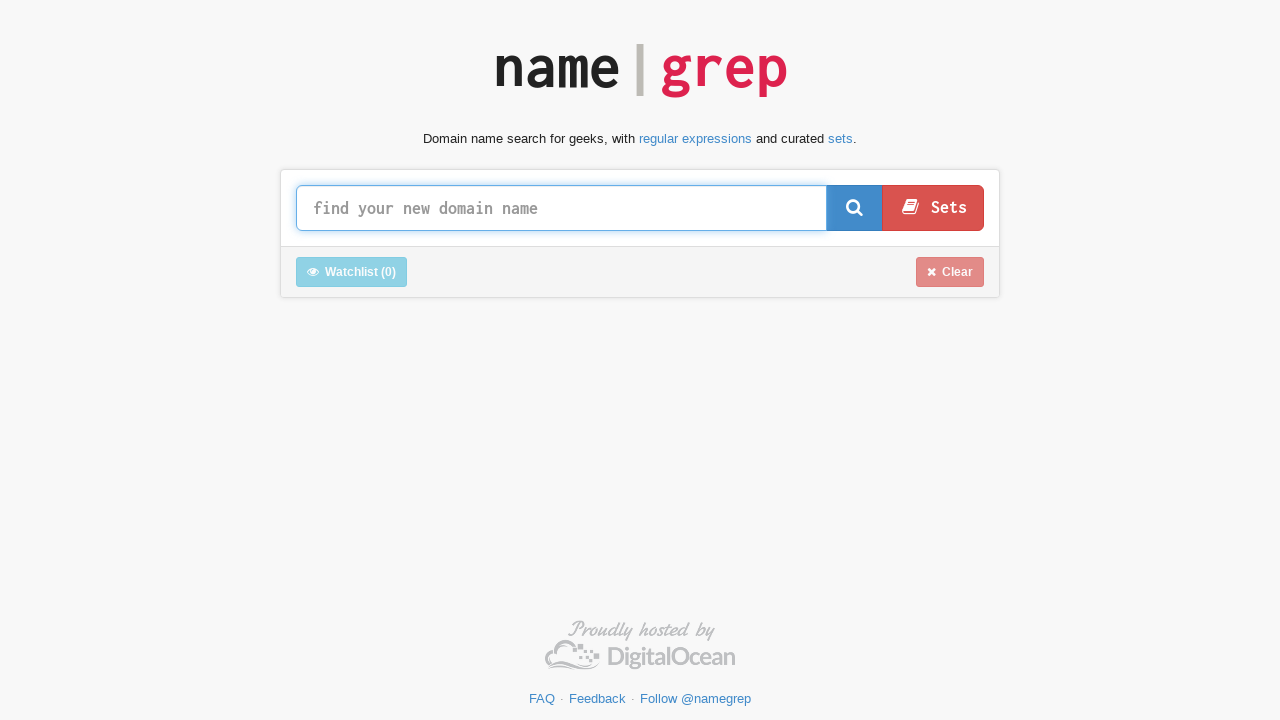

Waited for search input field #query to be available
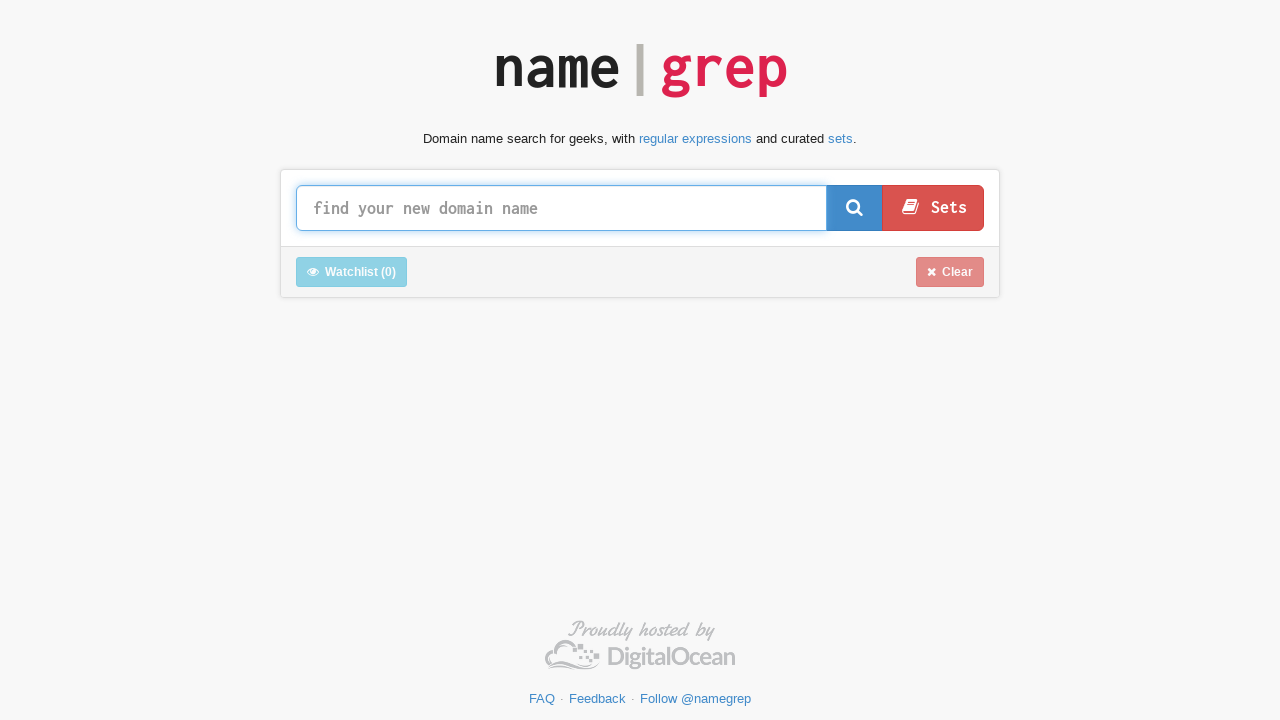

Cleared the search input field on #query
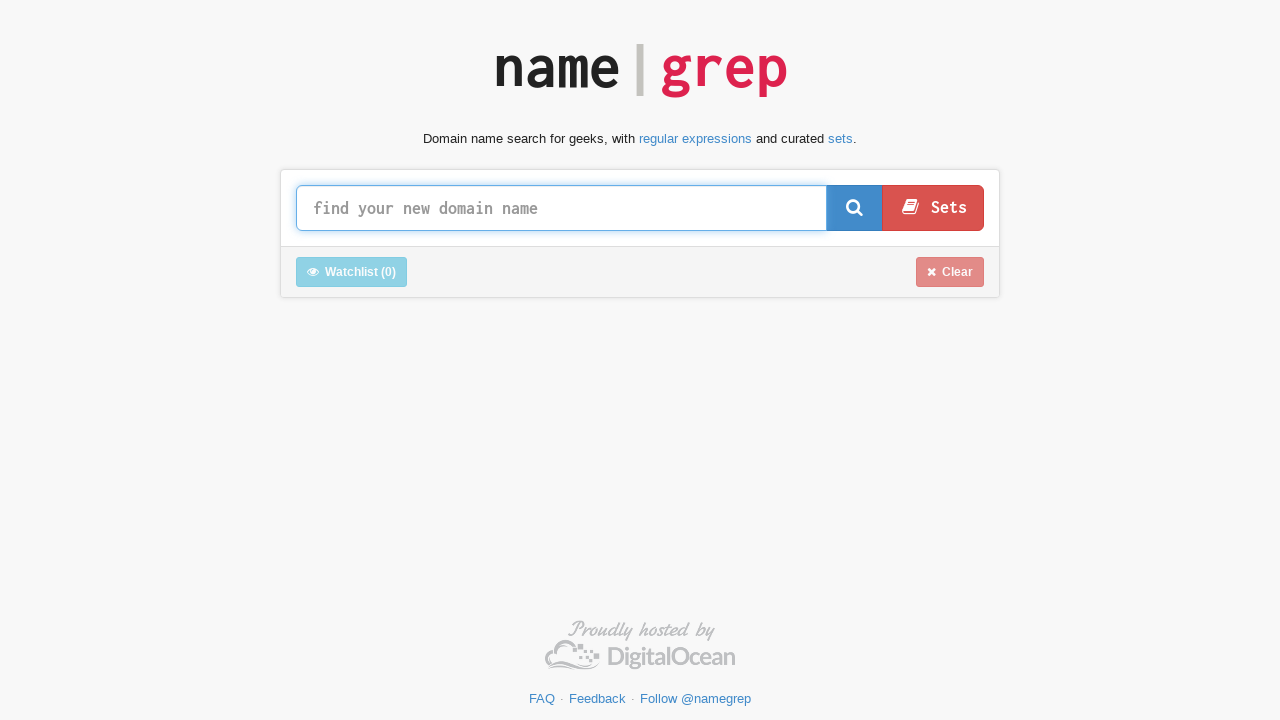

Entered regex pattern '^test[a-z]{3}$' in search field on #query
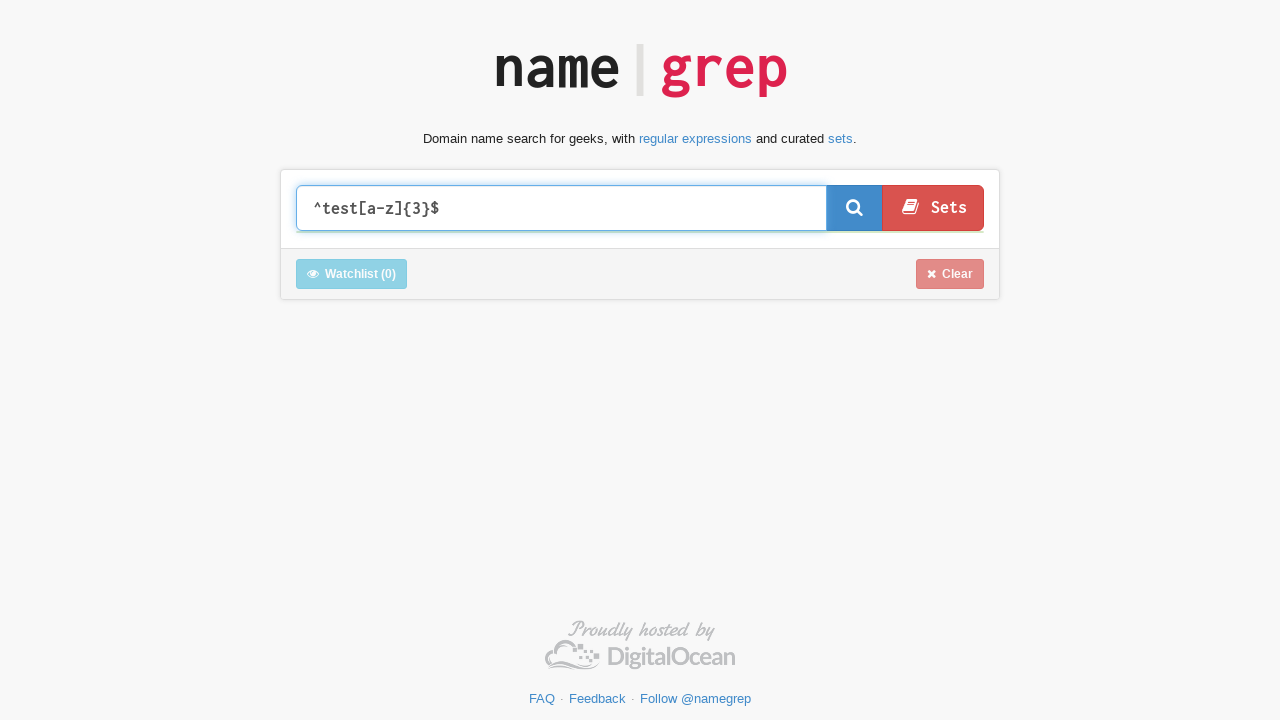

Waited 1 second for auto-complete or validation
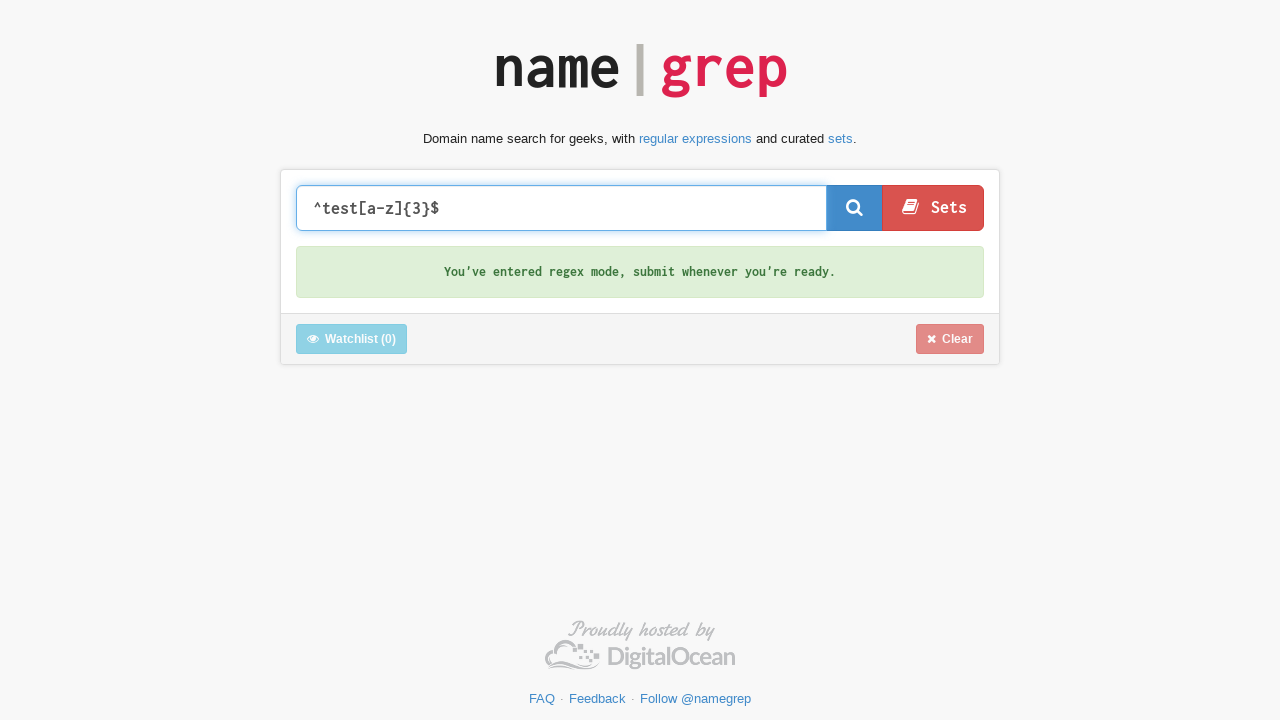

Submitted the search form
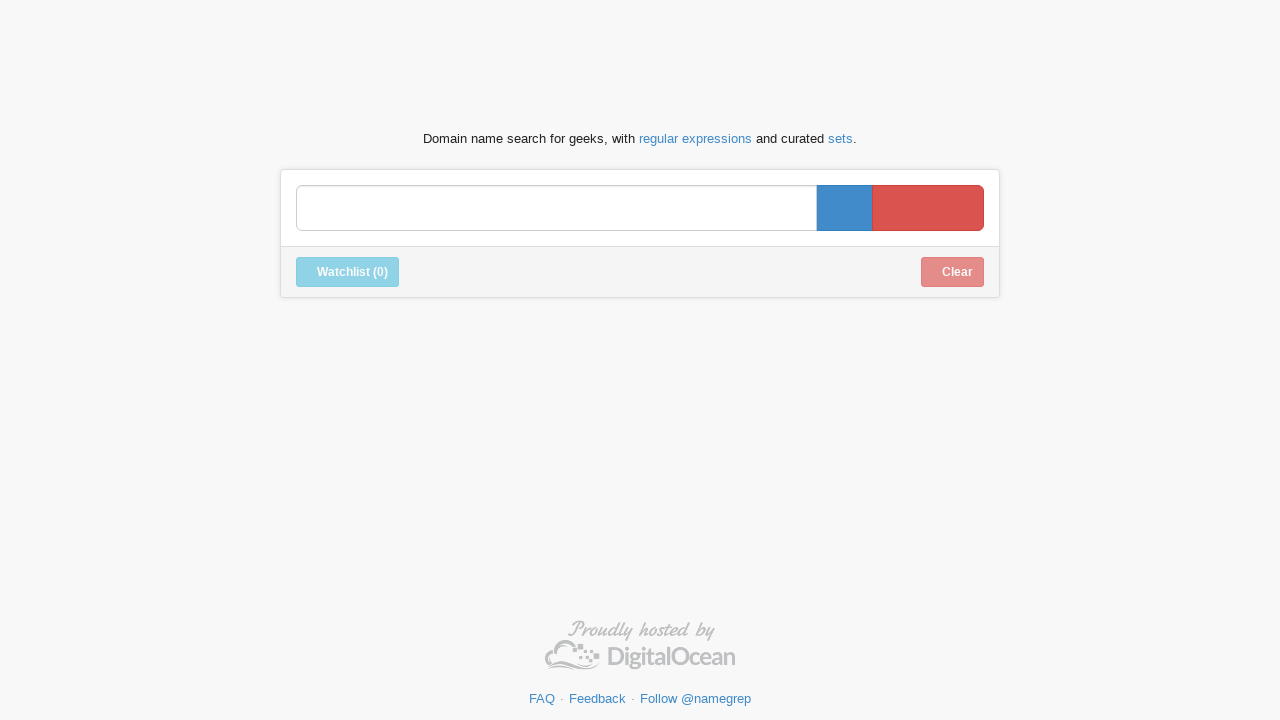

Waited 8 seconds for initial results to load
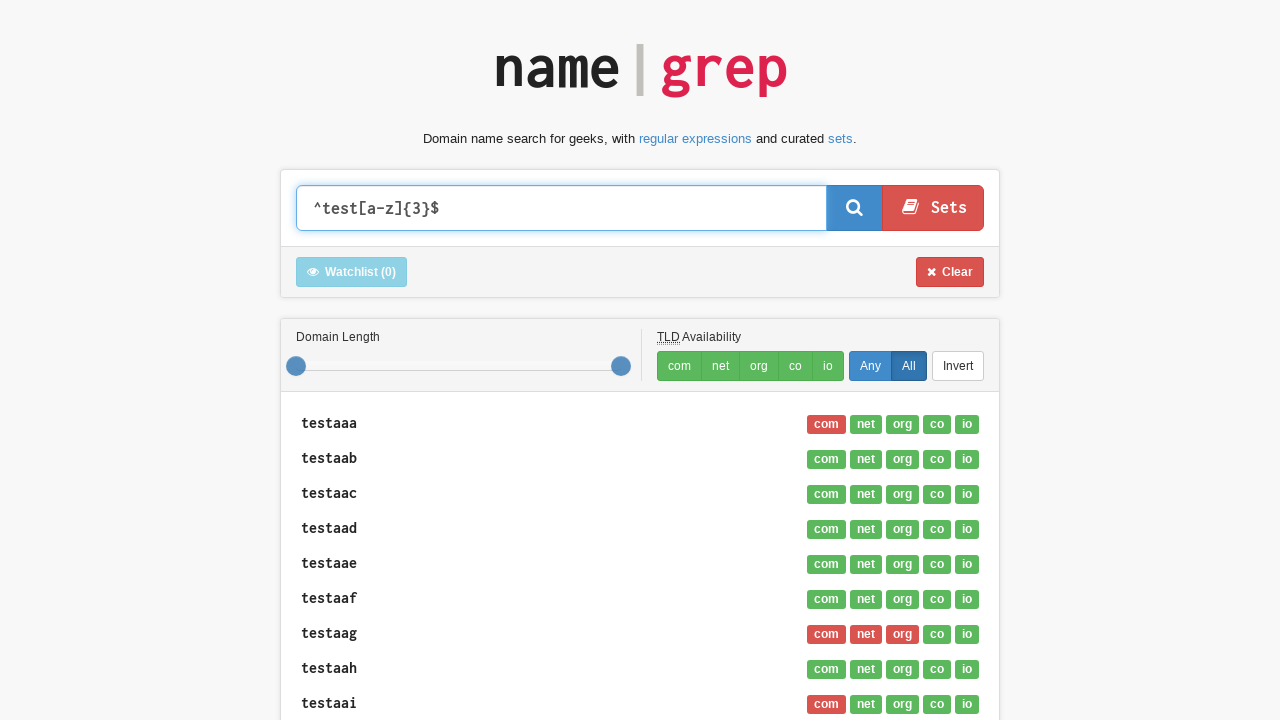

Dispatched hashchange and load events to trigger JavaScript
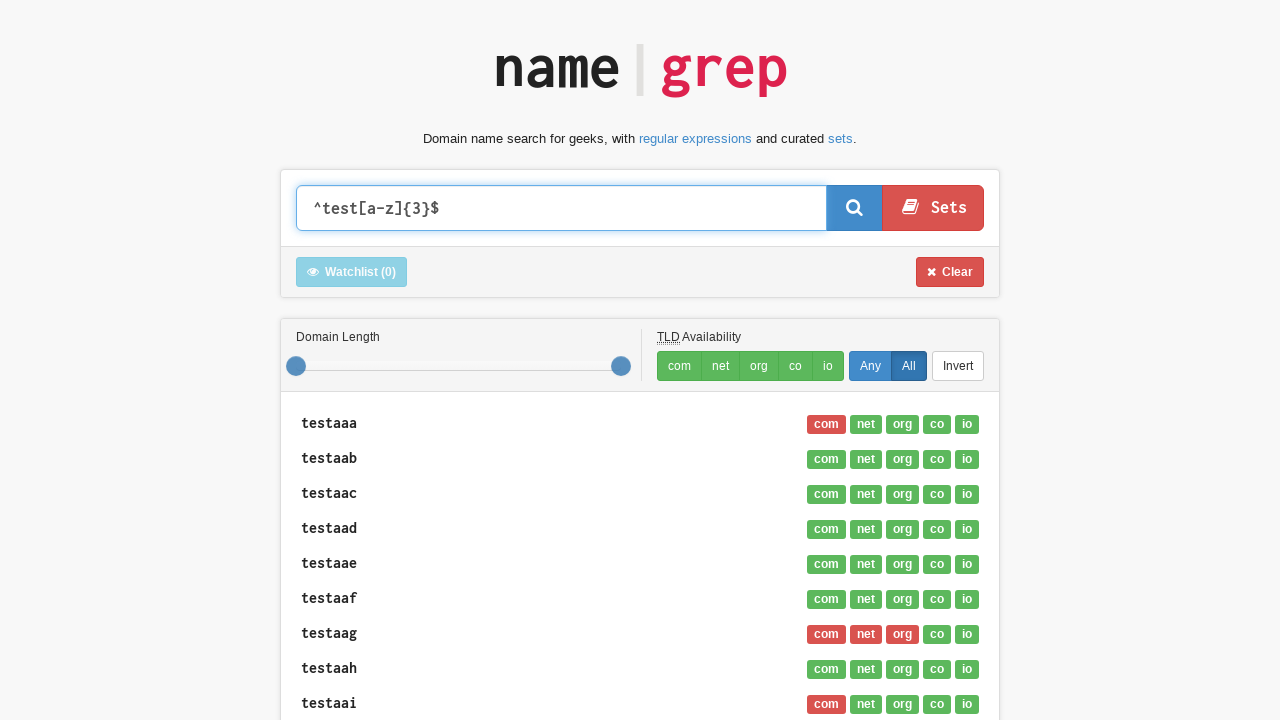

Waited 3 seconds for dynamic content to load
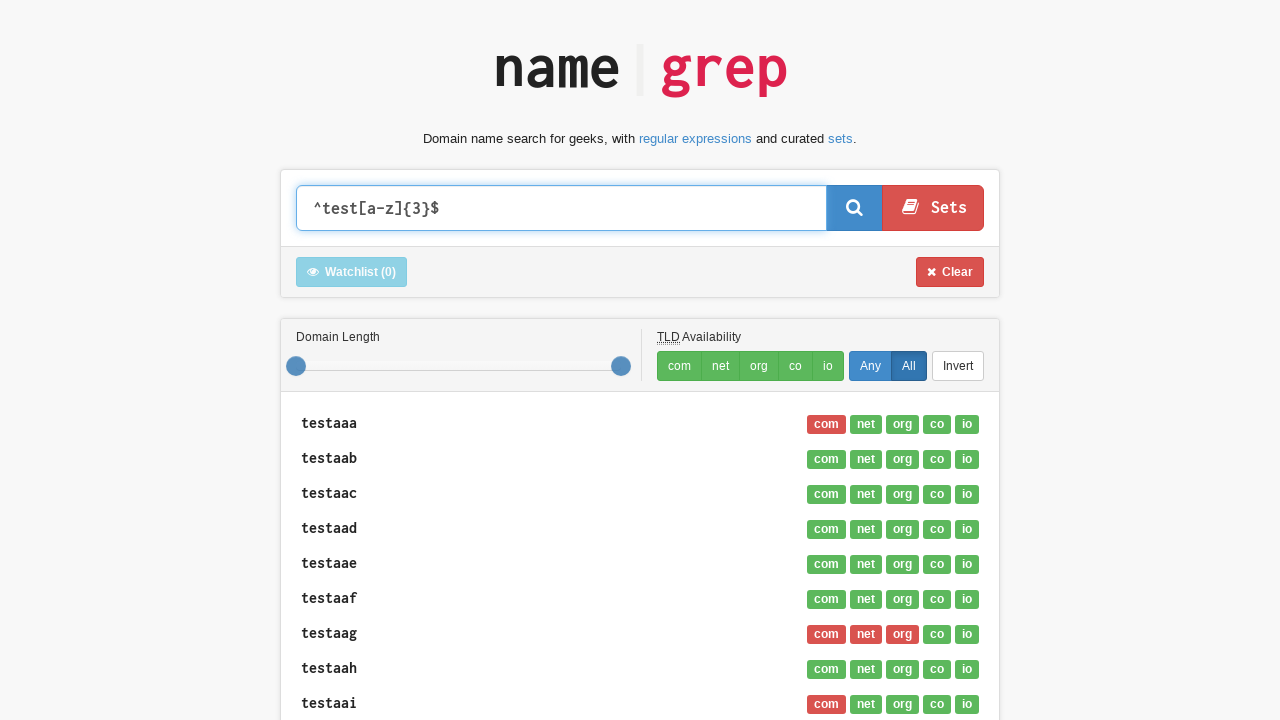

Scrolled to bottom of page (iteration 1/5)
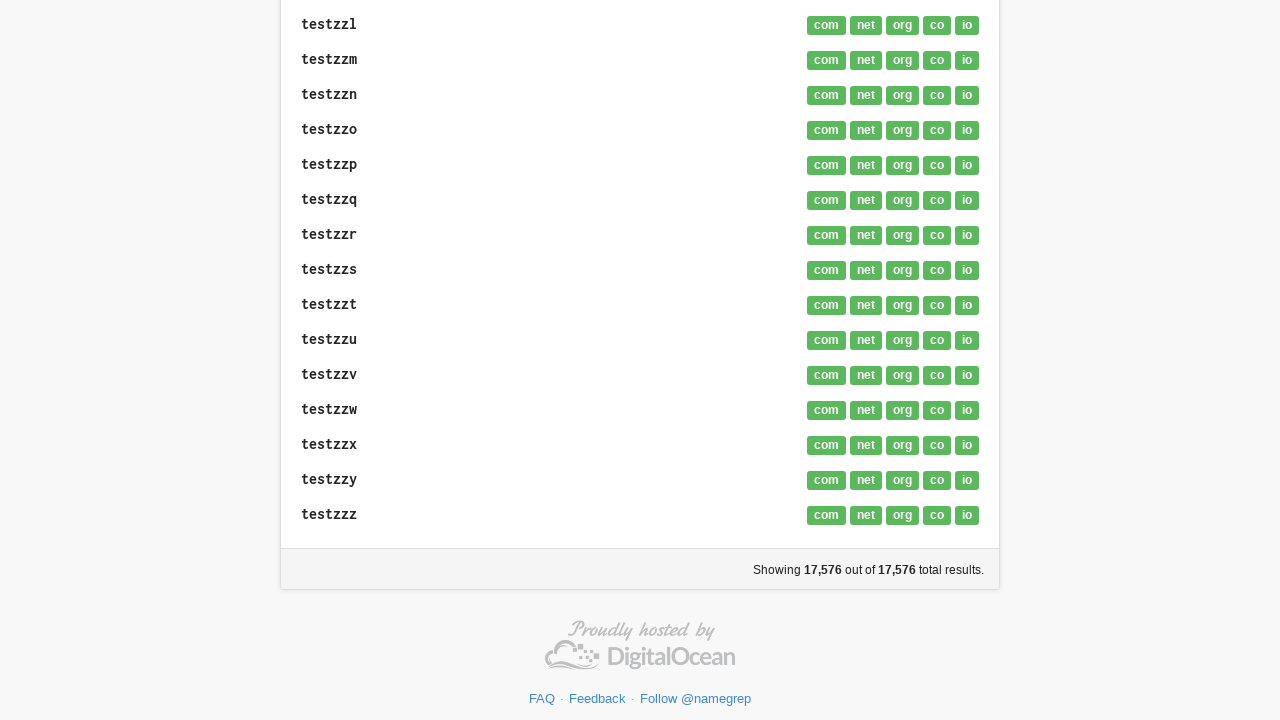

Waited 1.5 seconds for lazy-loaded content
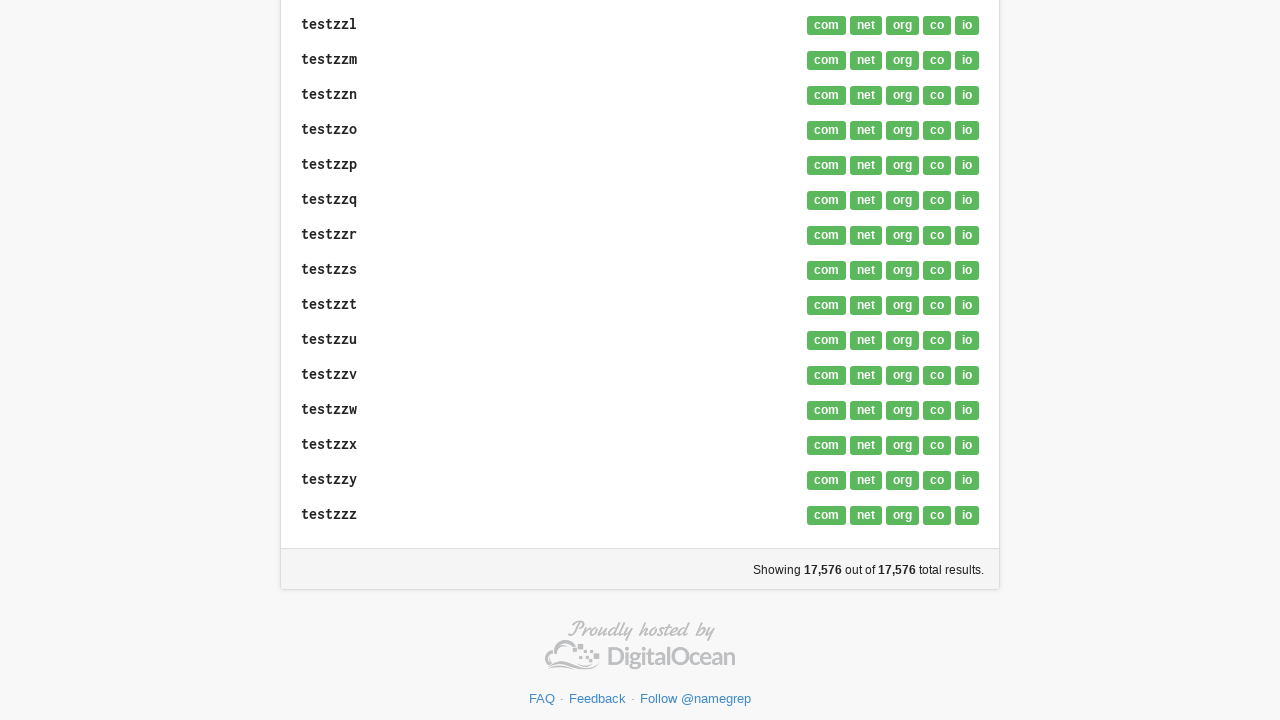

Dispatched scroll and resize events
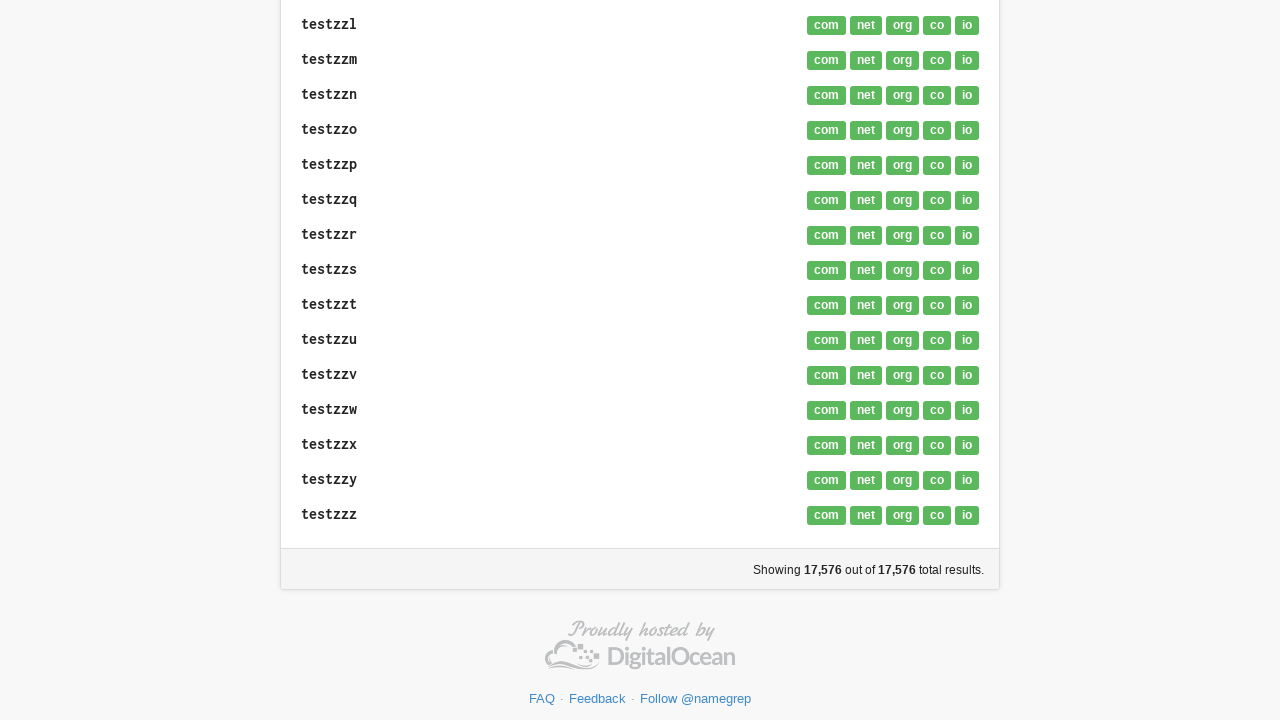

Waited 1.5 seconds for event handlers to complete
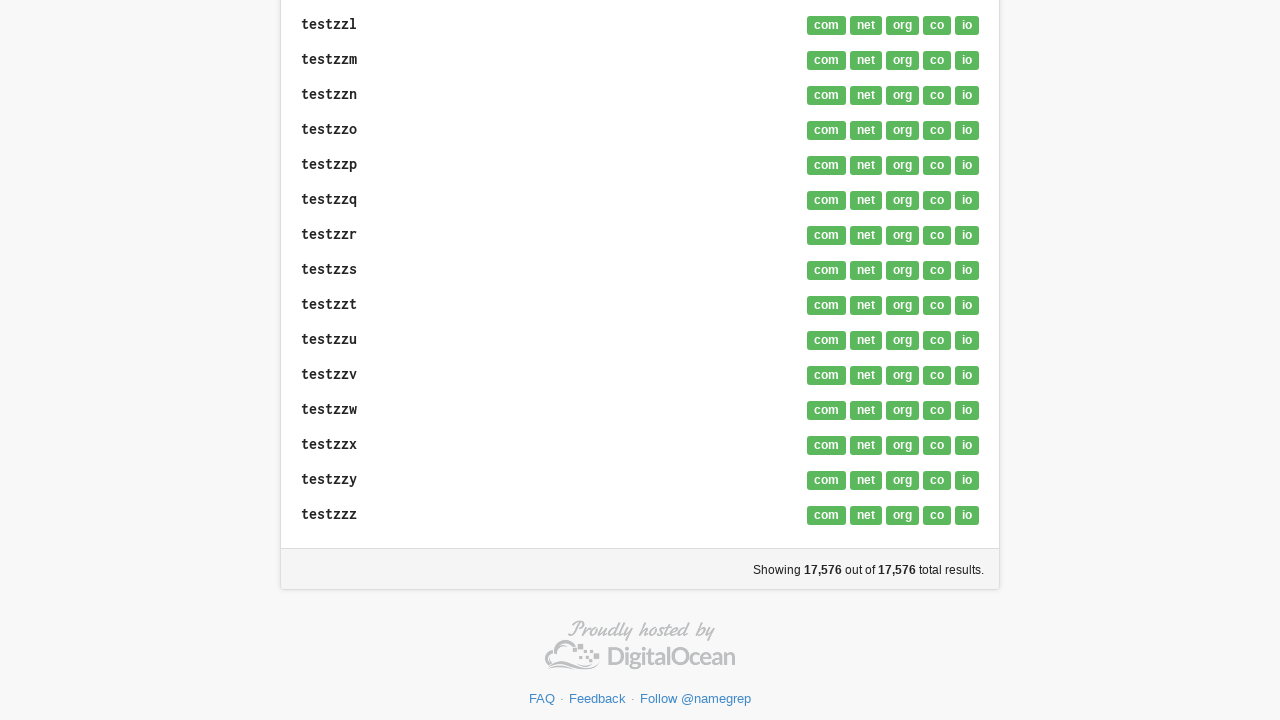

Scrolled to bottom of page (iteration 2/5)
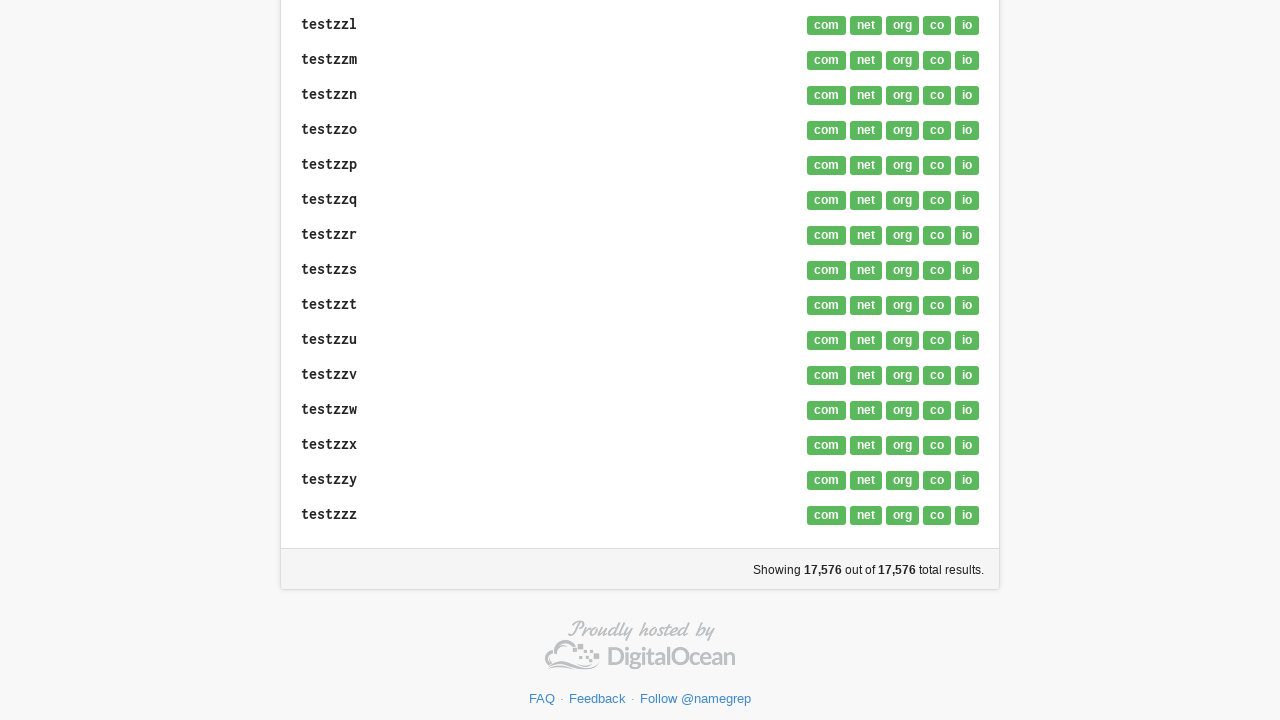

Waited 1.5 seconds for lazy-loaded content
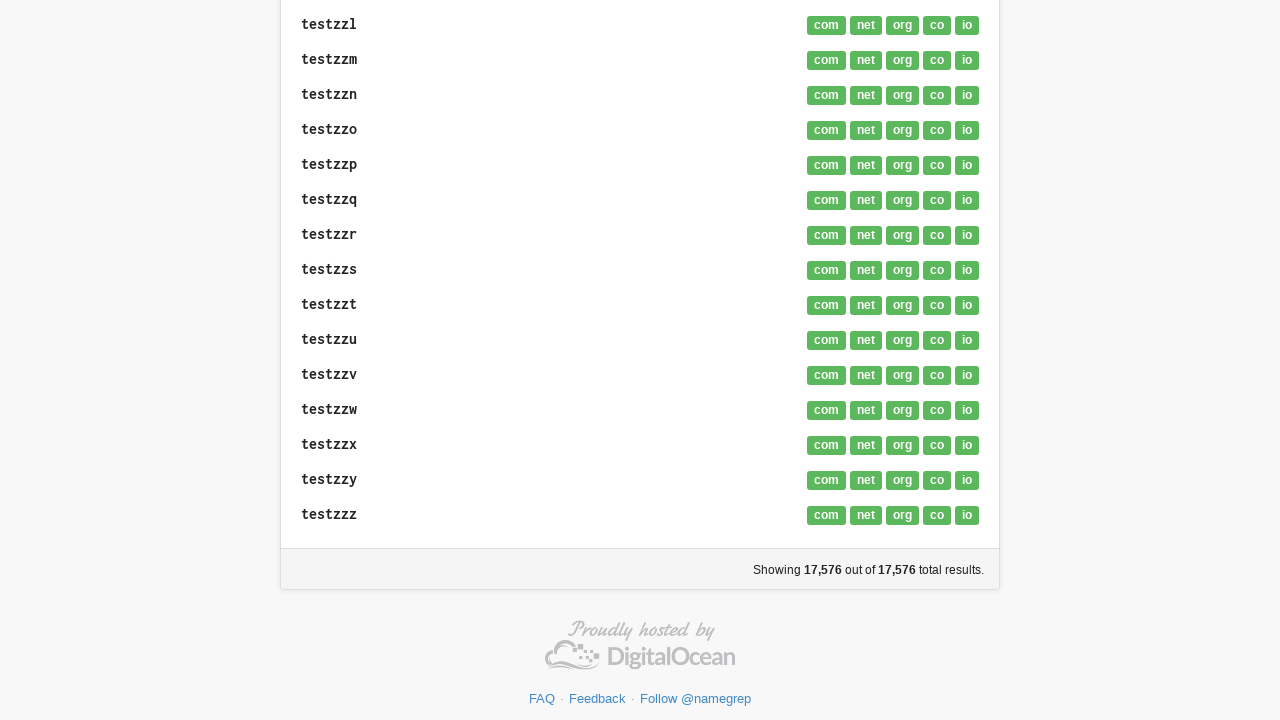

Dispatched scroll and resize events
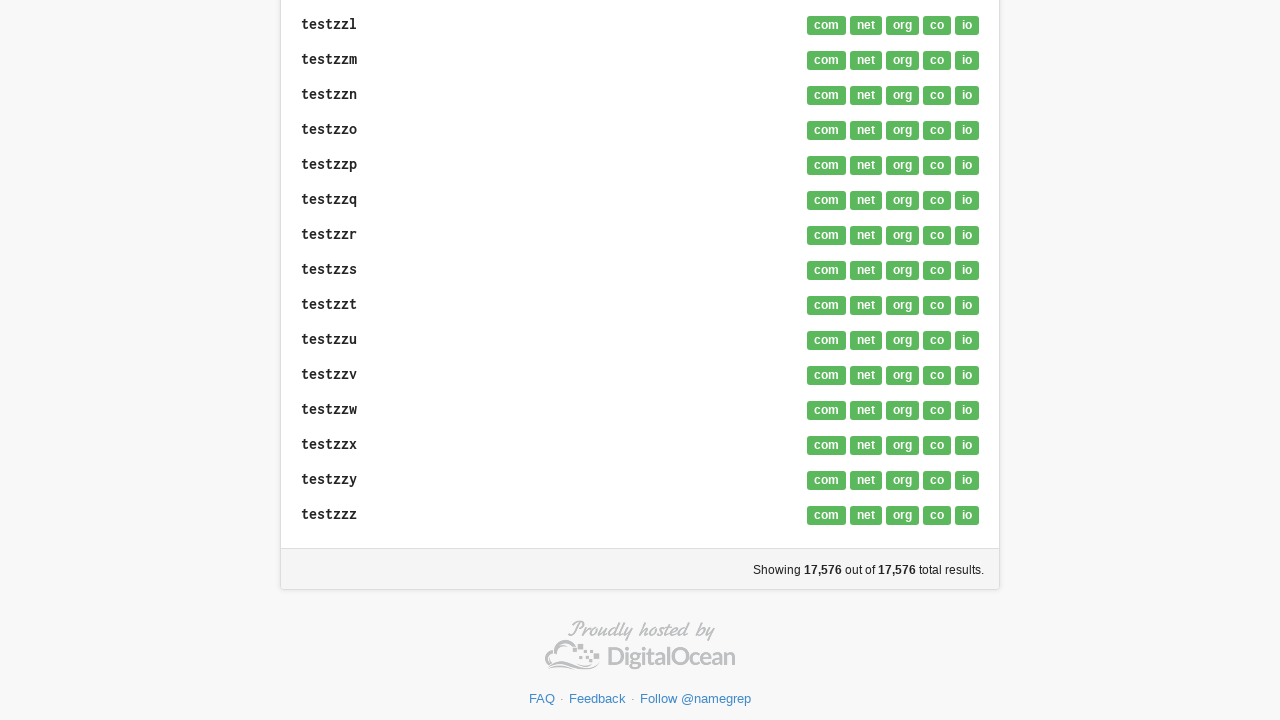

Waited 1.5 seconds for event handlers to complete
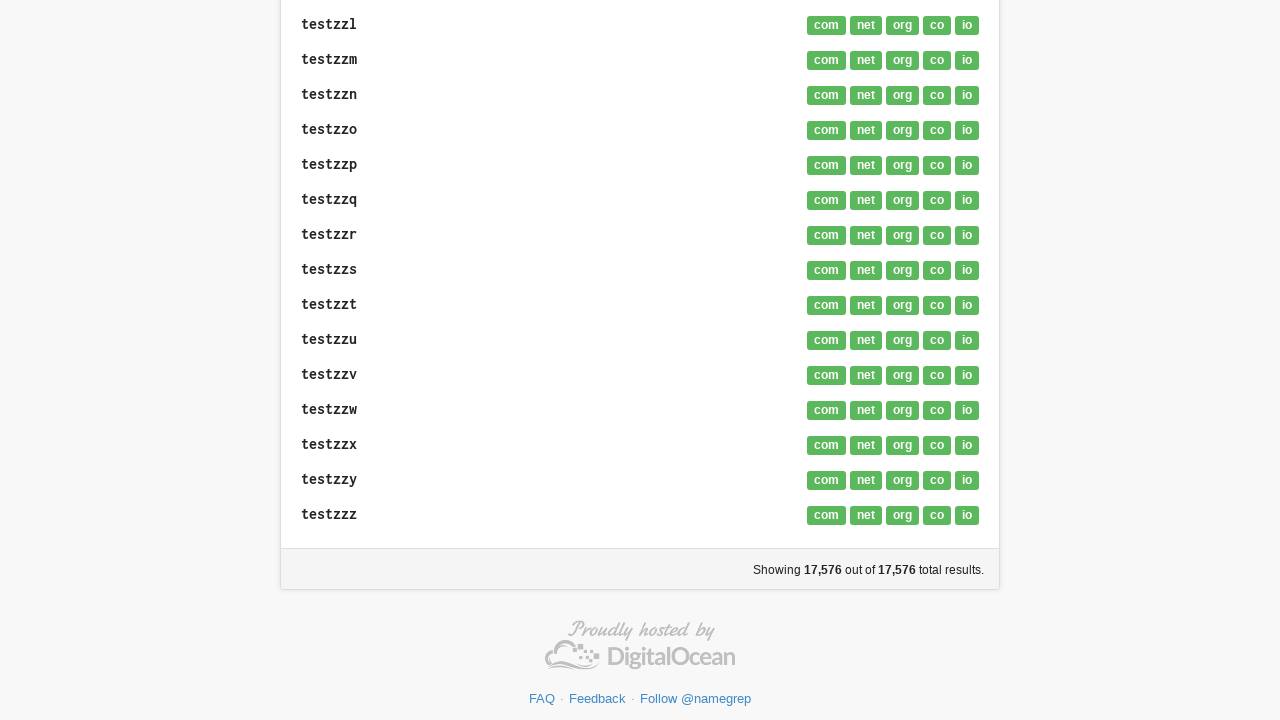

Scrolled to bottom of page (iteration 3/5)
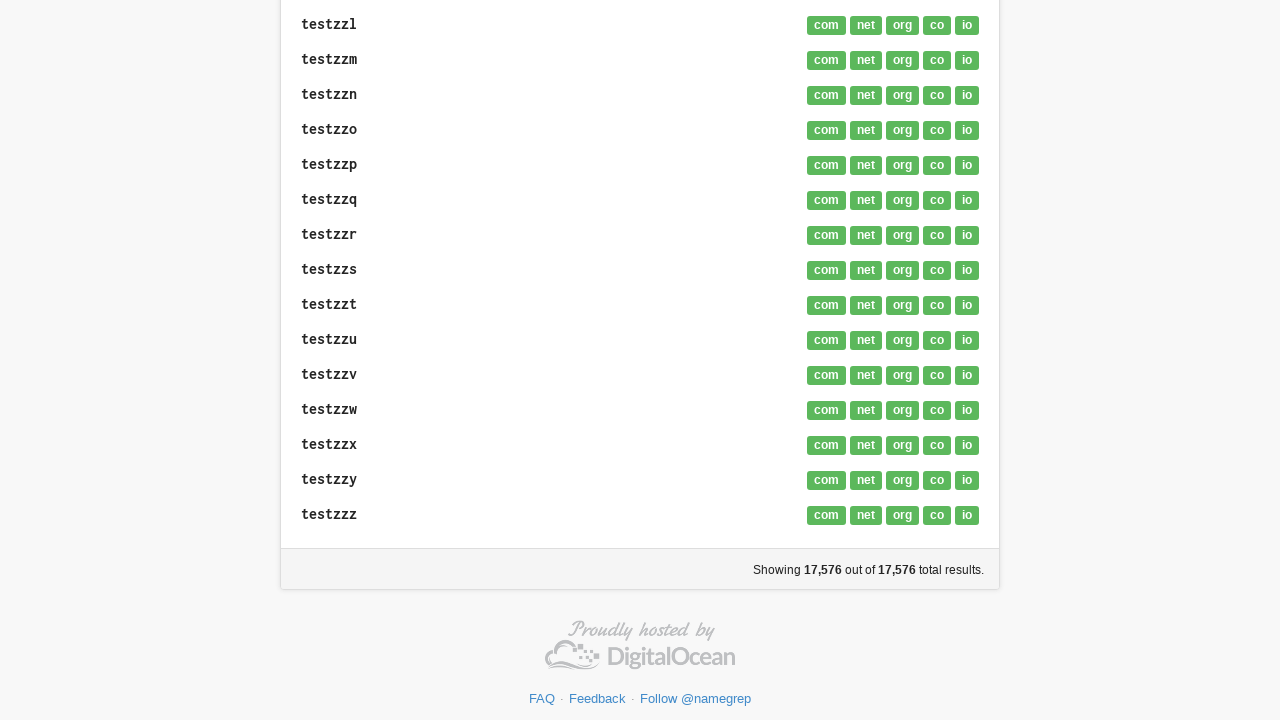

Waited 1.5 seconds for lazy-loaded content
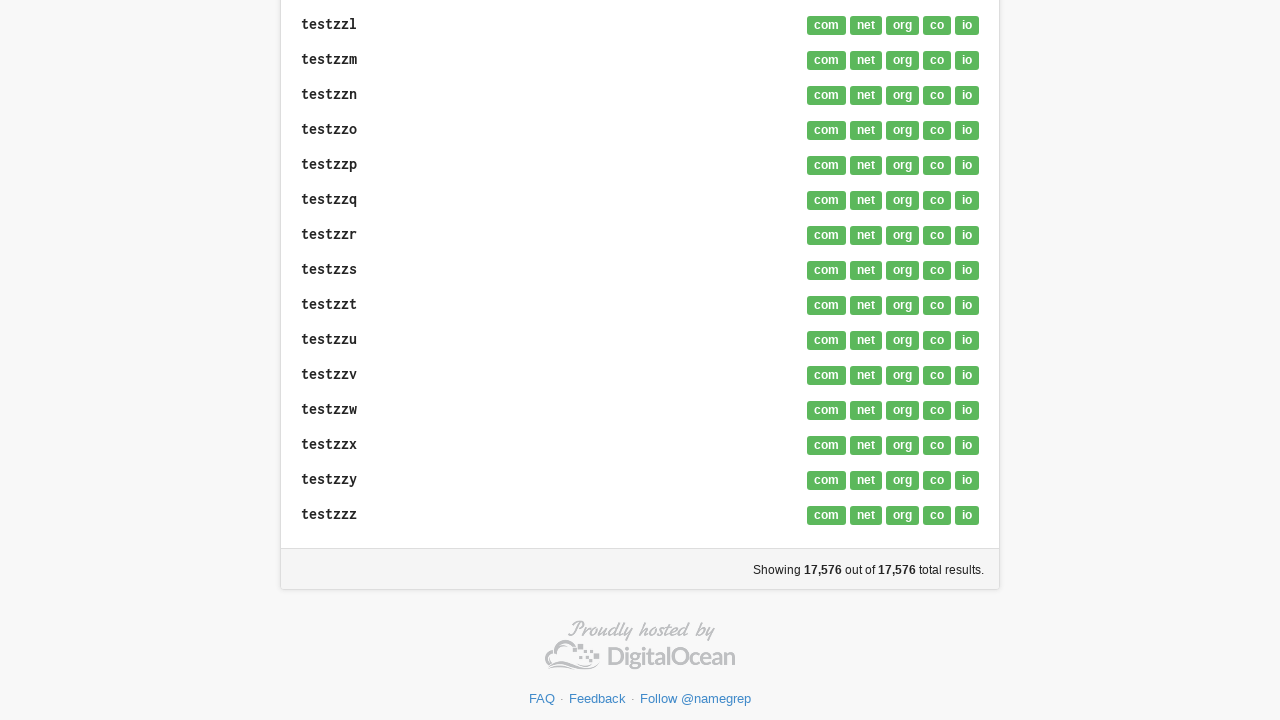

Dispatched scroll and resize events
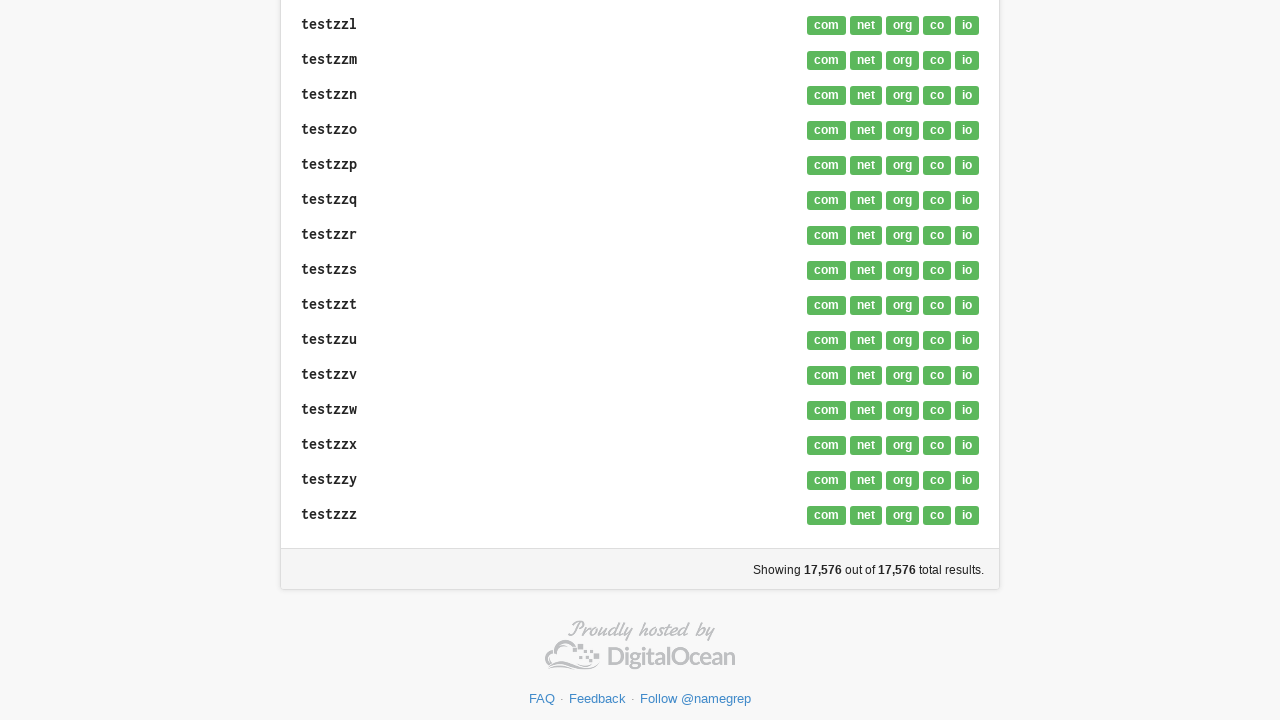

Waited 1.5 seconds for event handlers to complete
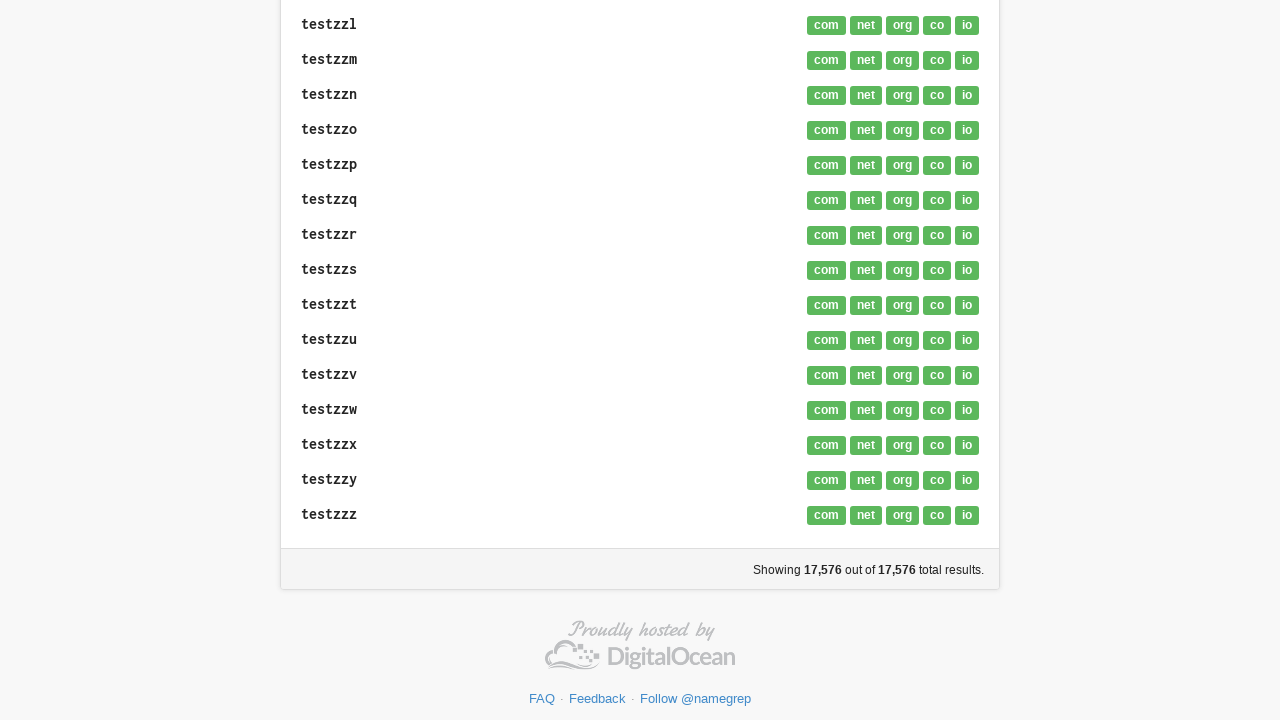

Scrolled to bottom of page (iteration 4/5)
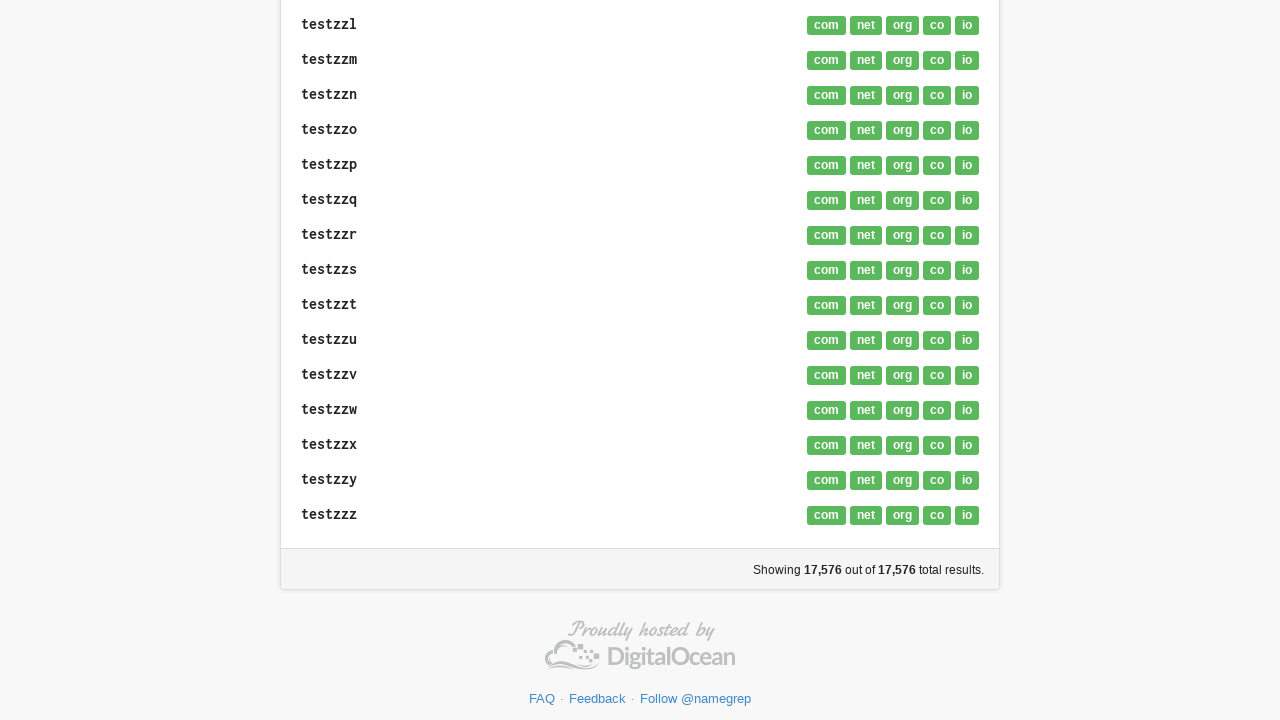

Waited 1.5 seconds for lazy-loaded content
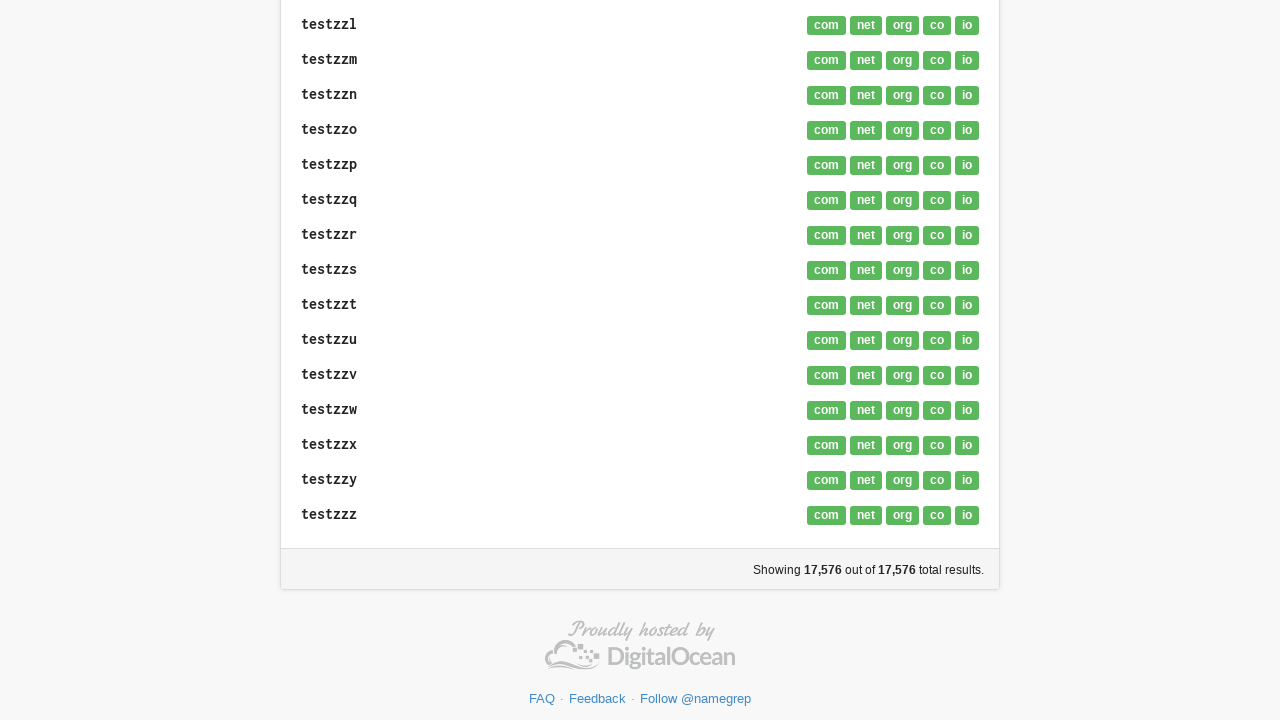

Dispatched scroll and resize events
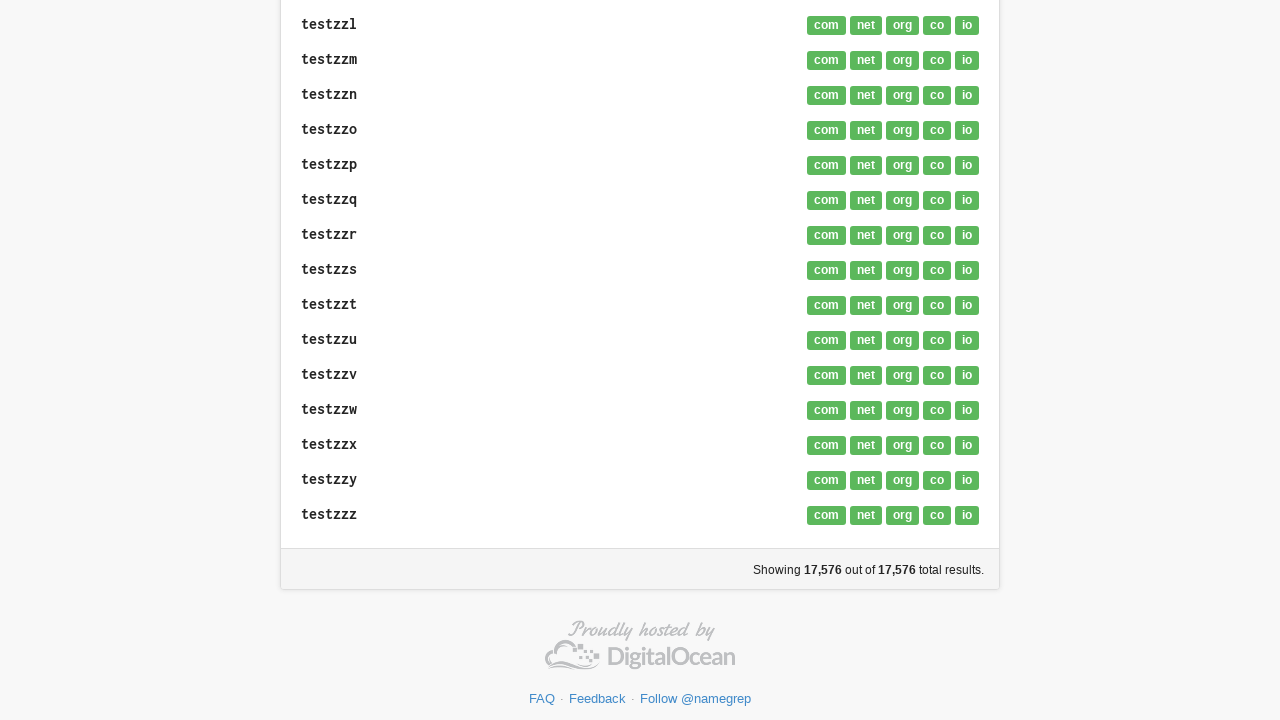

Waited 1.5 seconds for event handlers to complete
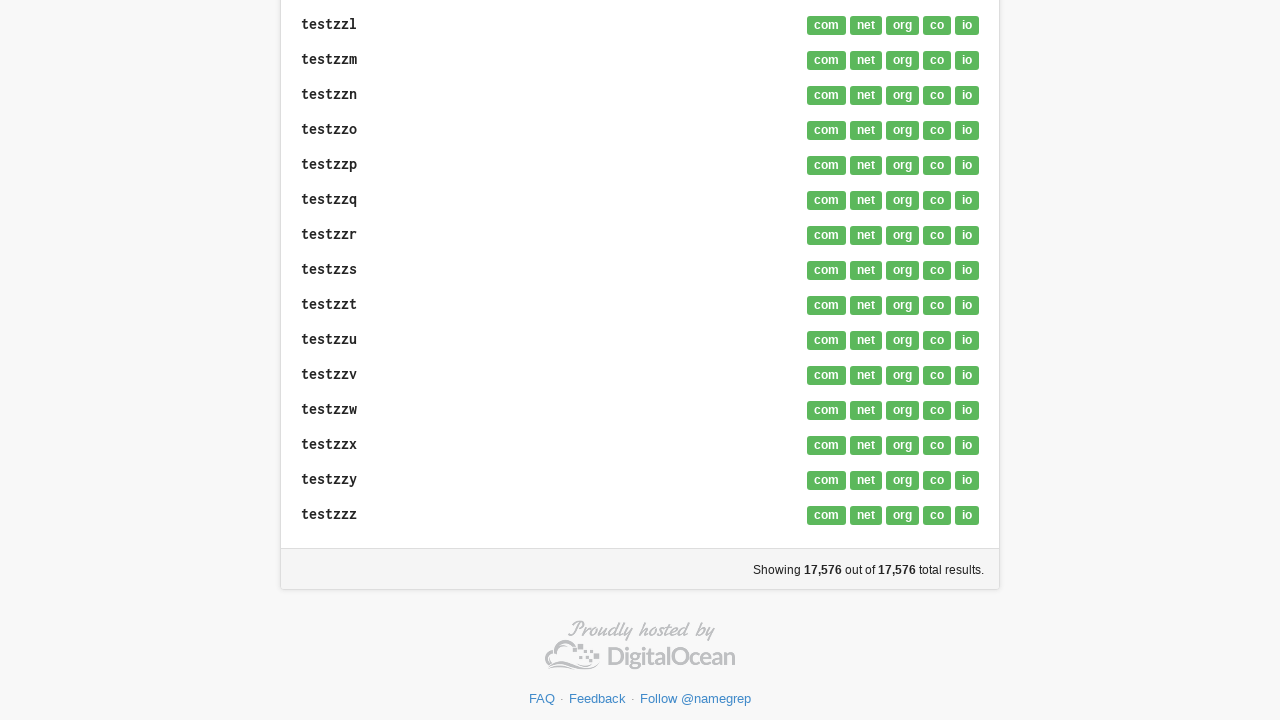

Scrolled to bottom of page (iteration 5/5)
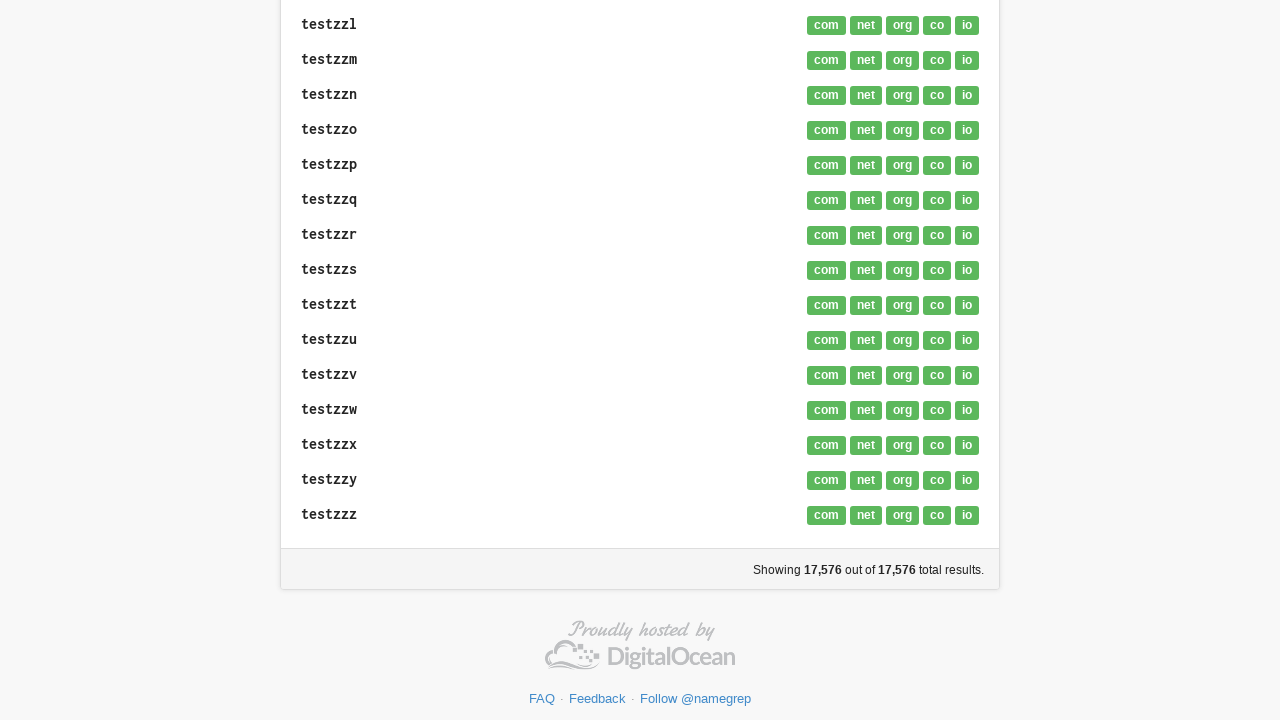

Waited 1.5 seconds for lazy-loaded content
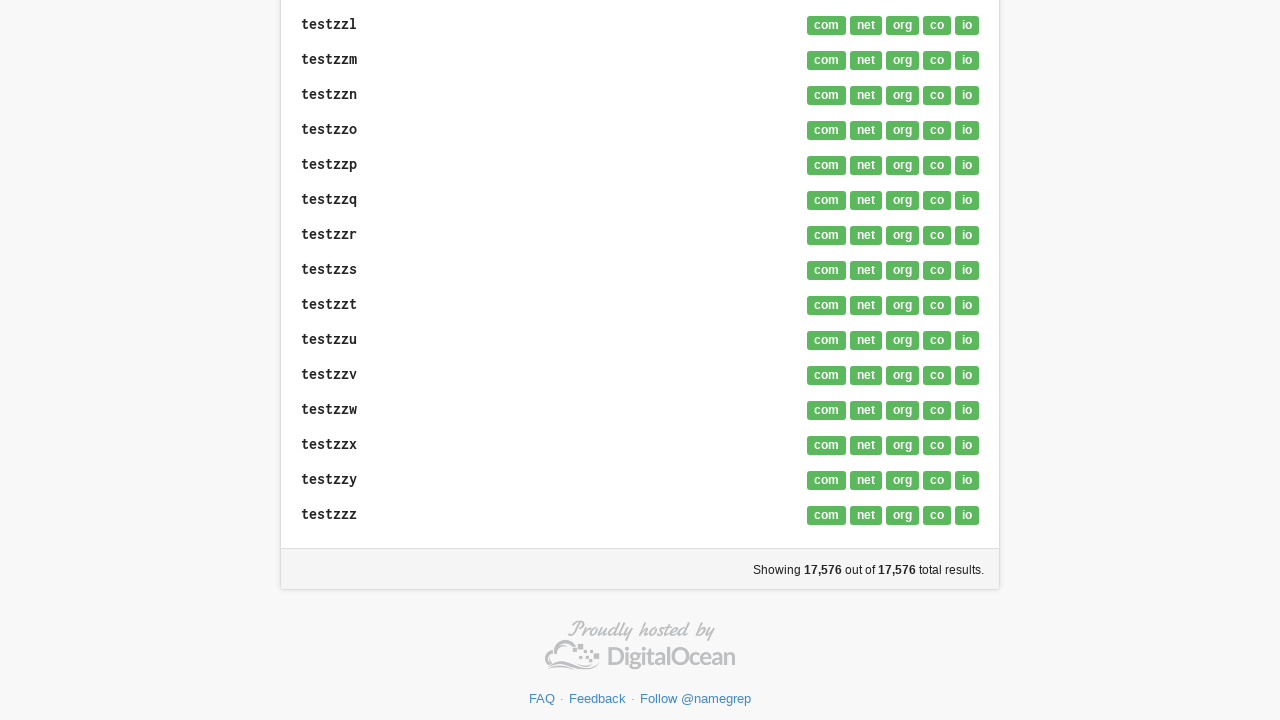

Dispatched scroll and resize events
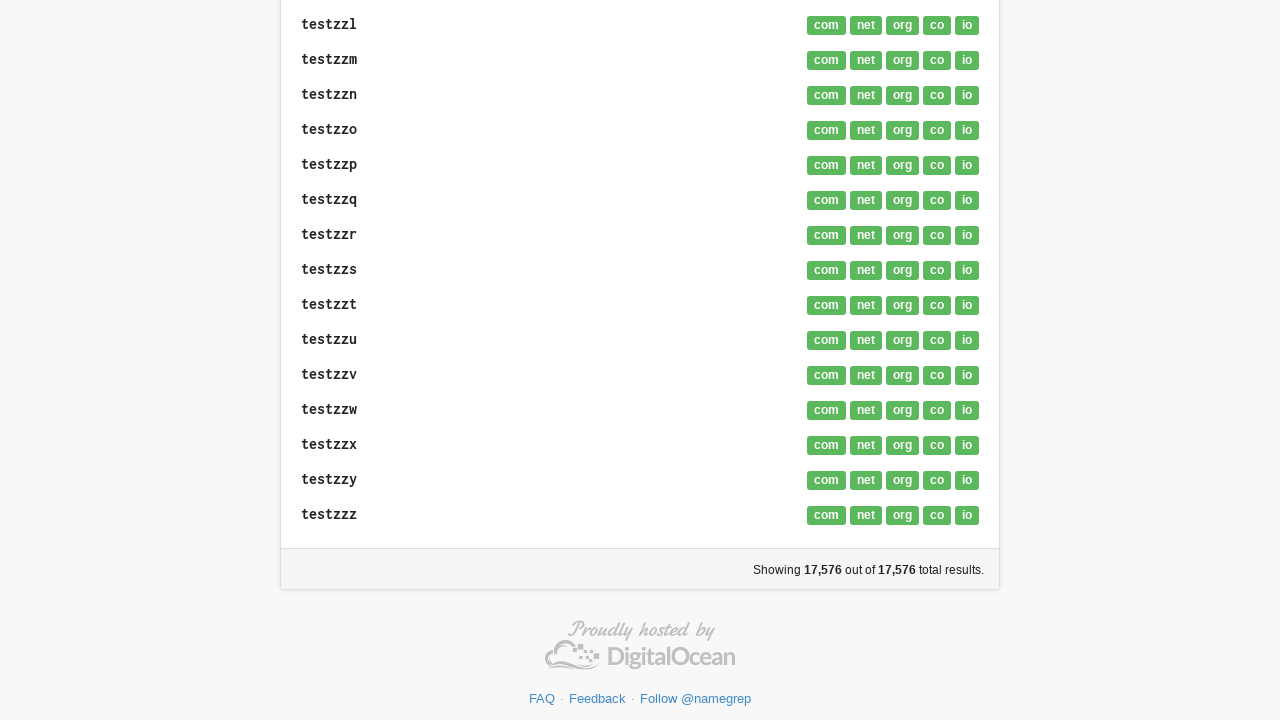

Waited 1.5 seconds for event handlers to complete
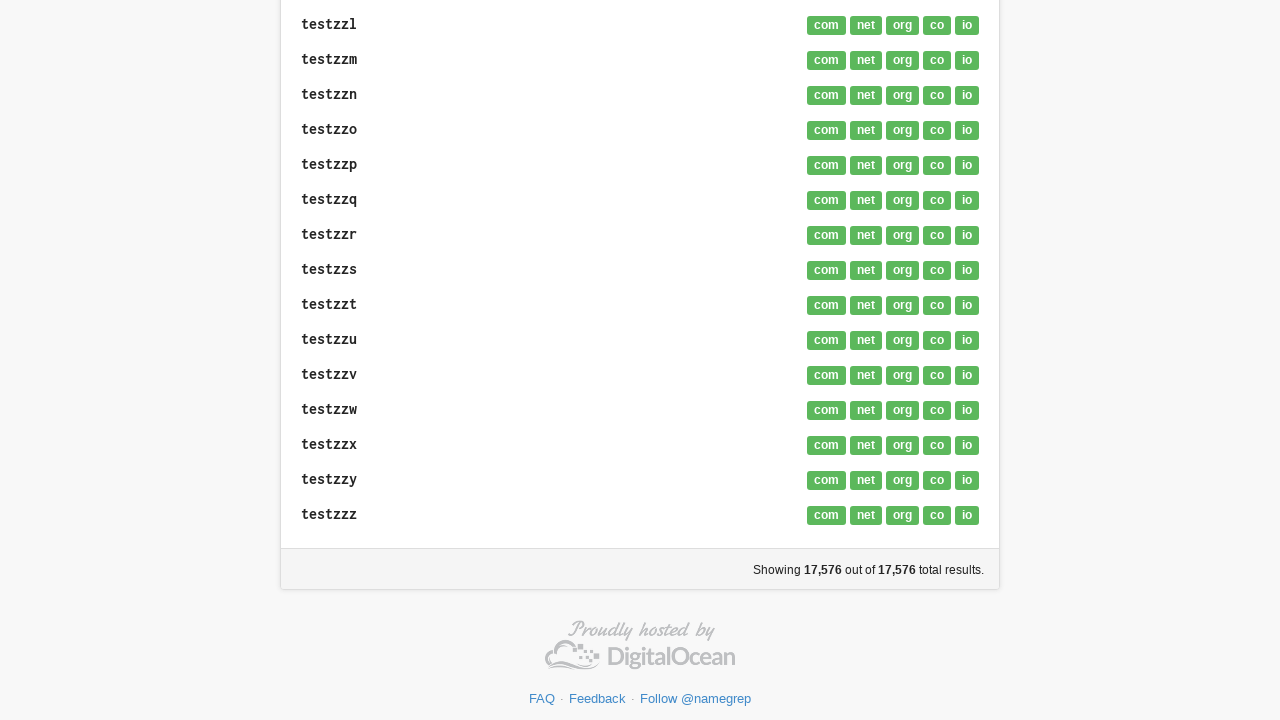

Waited for domain result elements to appear
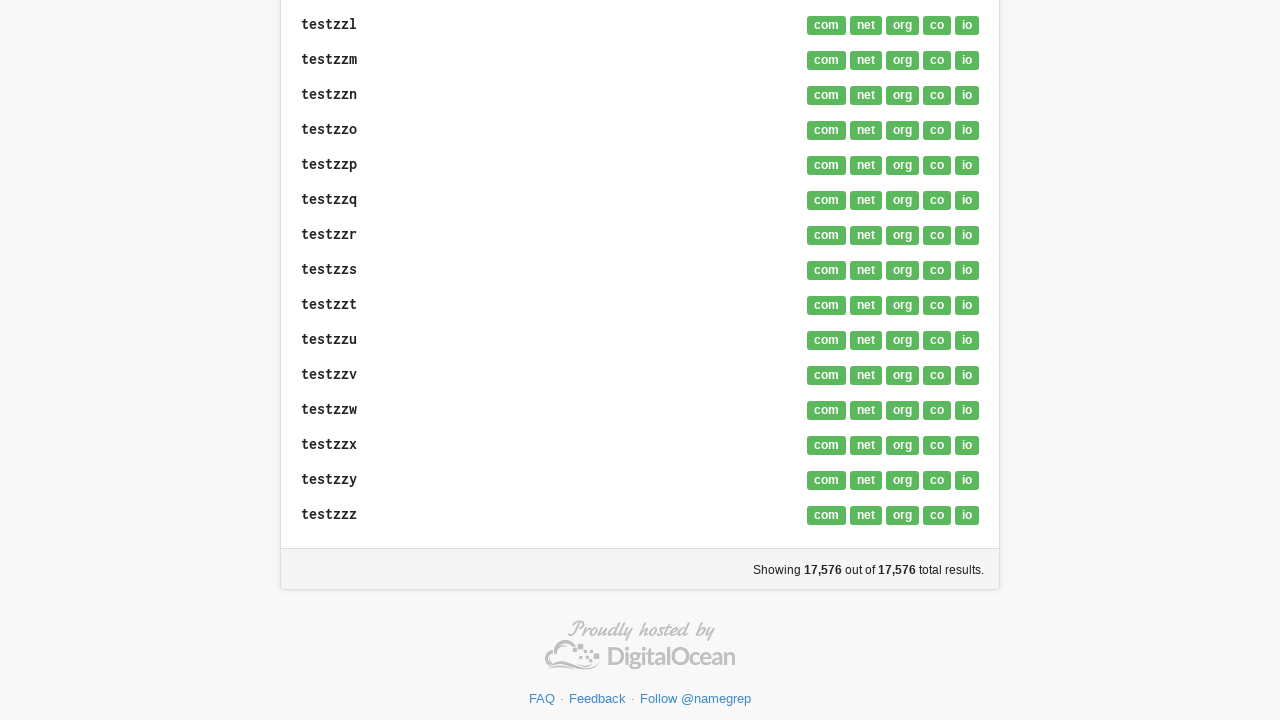

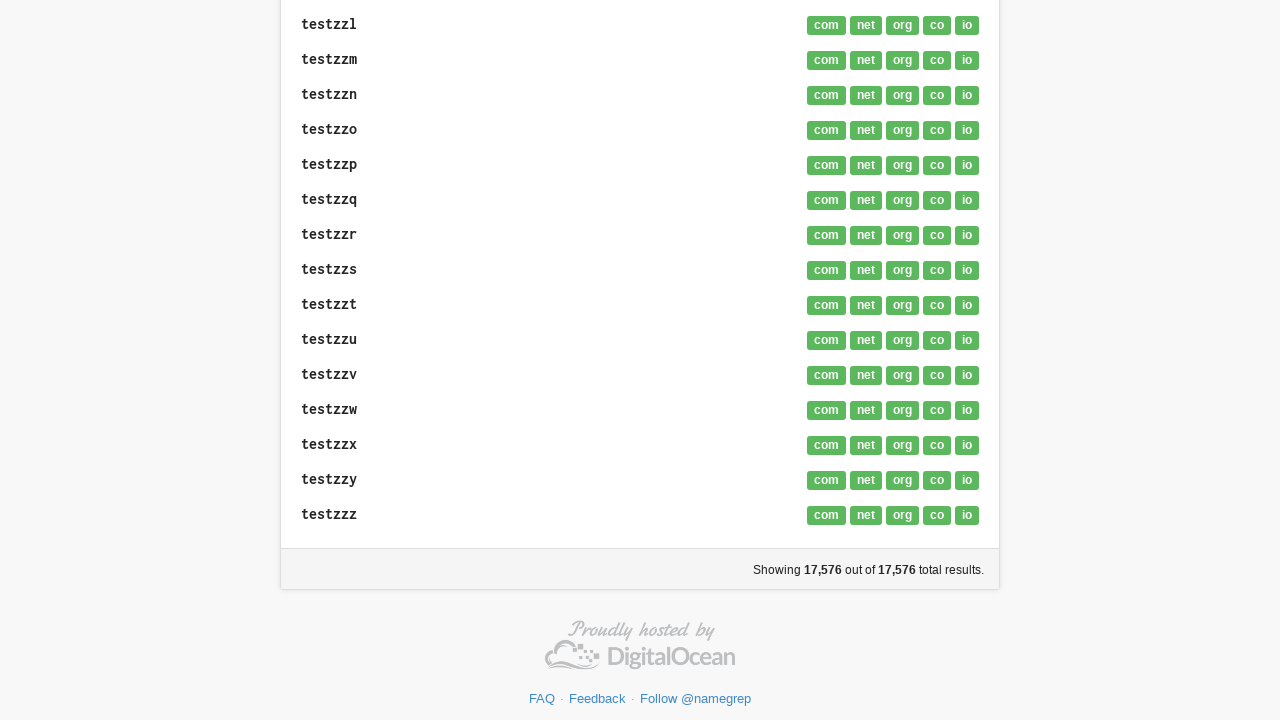